Navigates to the FreeRangers homepage and clicks on the Cursos link to verify navigation to the courses section

Starting URL: https://www.freerangetesters.com

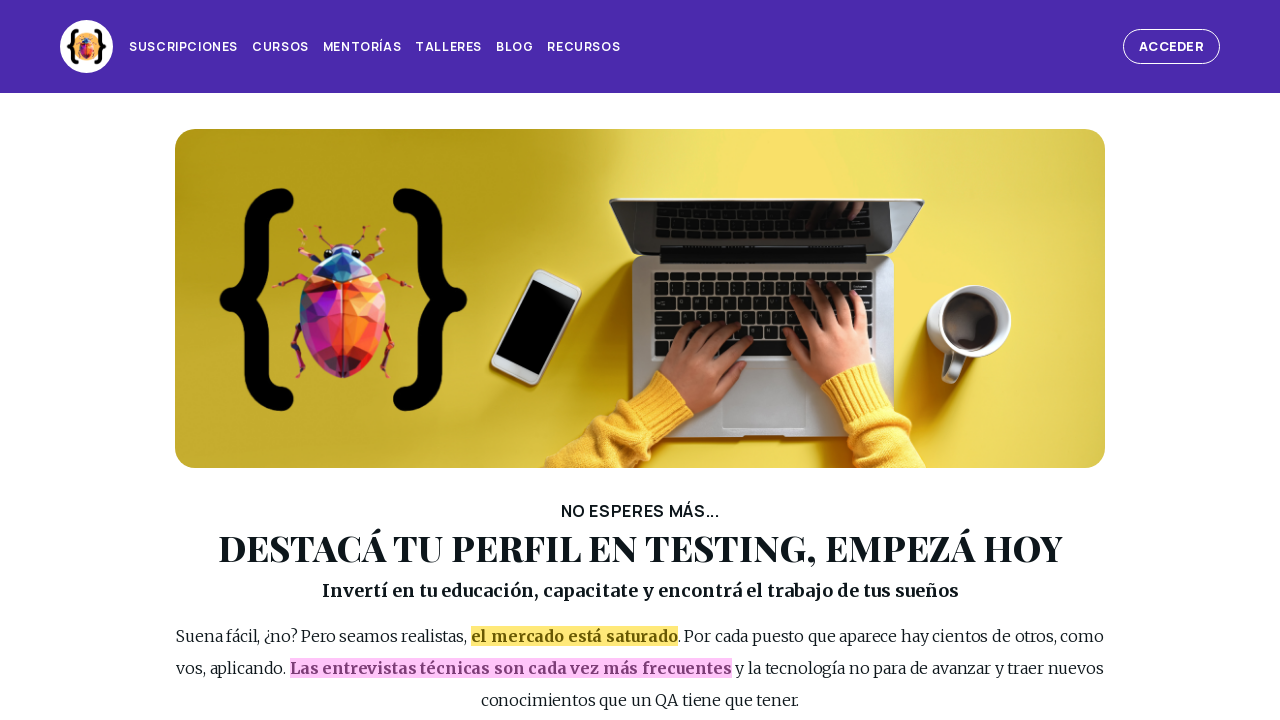

Page header loaded and is visible
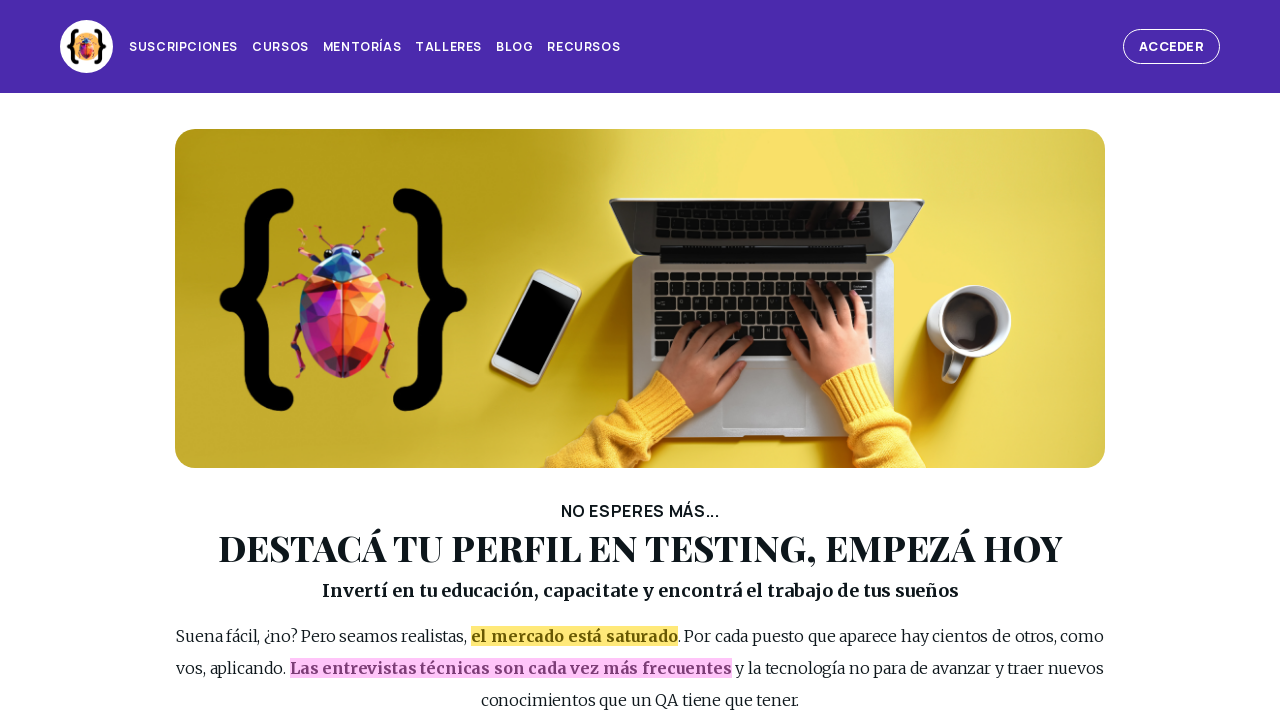

Clicked on the Cursos link in the page header at (280, 47) on #page_header >> internal:role=link[name="Cursos"s]
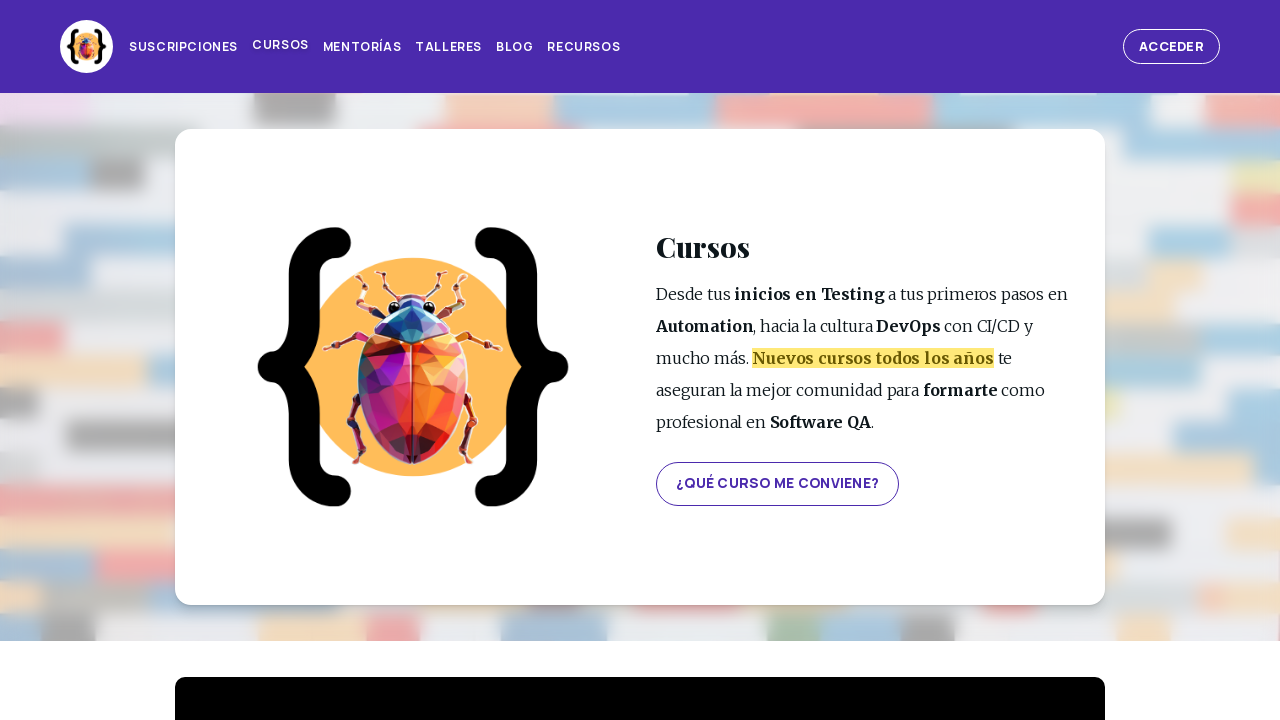

Successfully navigated to the Cursos section
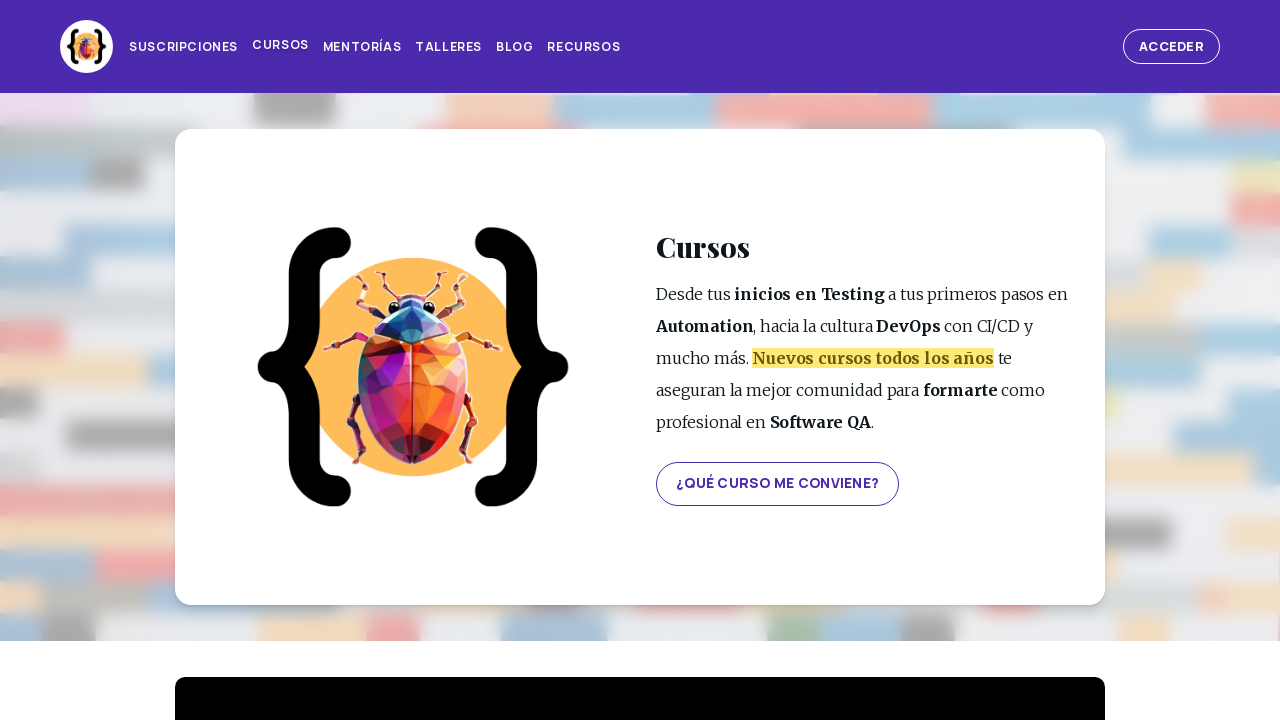

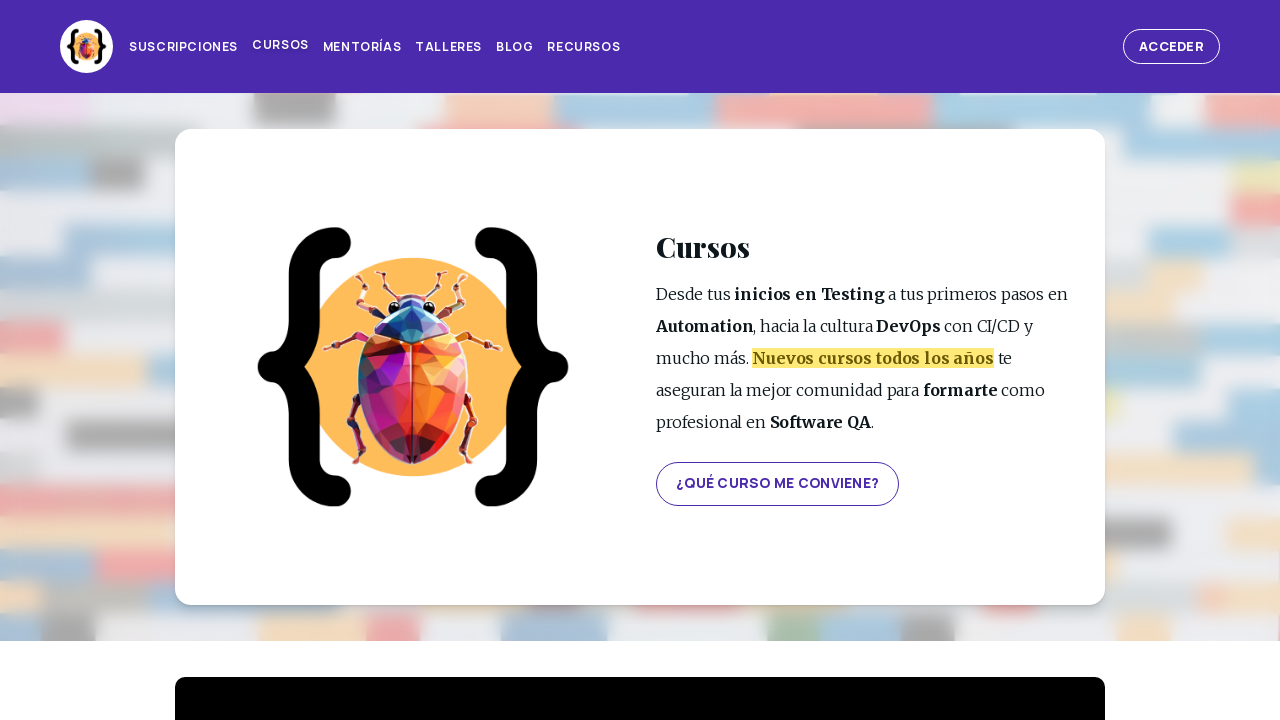